Navigates to the Elements section of the demoqa website

Starting URL: https://demoqa.com

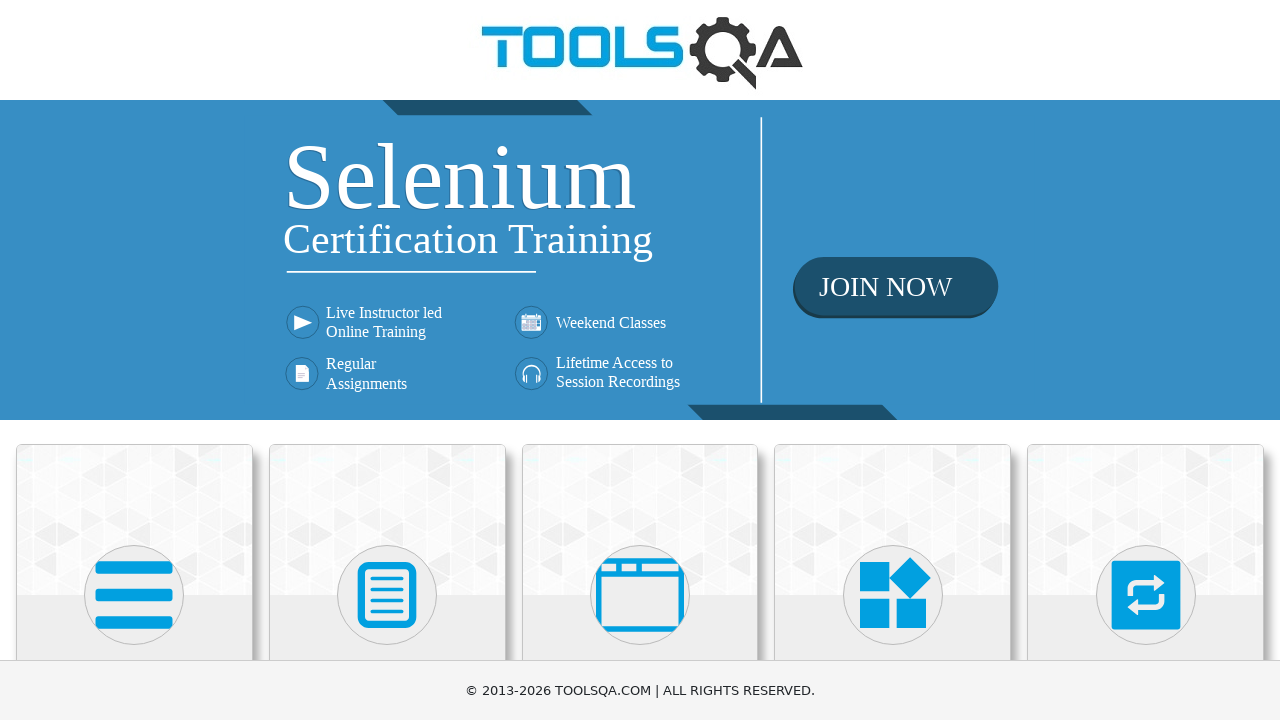

Clicked on Elements button in demoqa website at (134, 360) on xpath=//h5[text()='Elements']
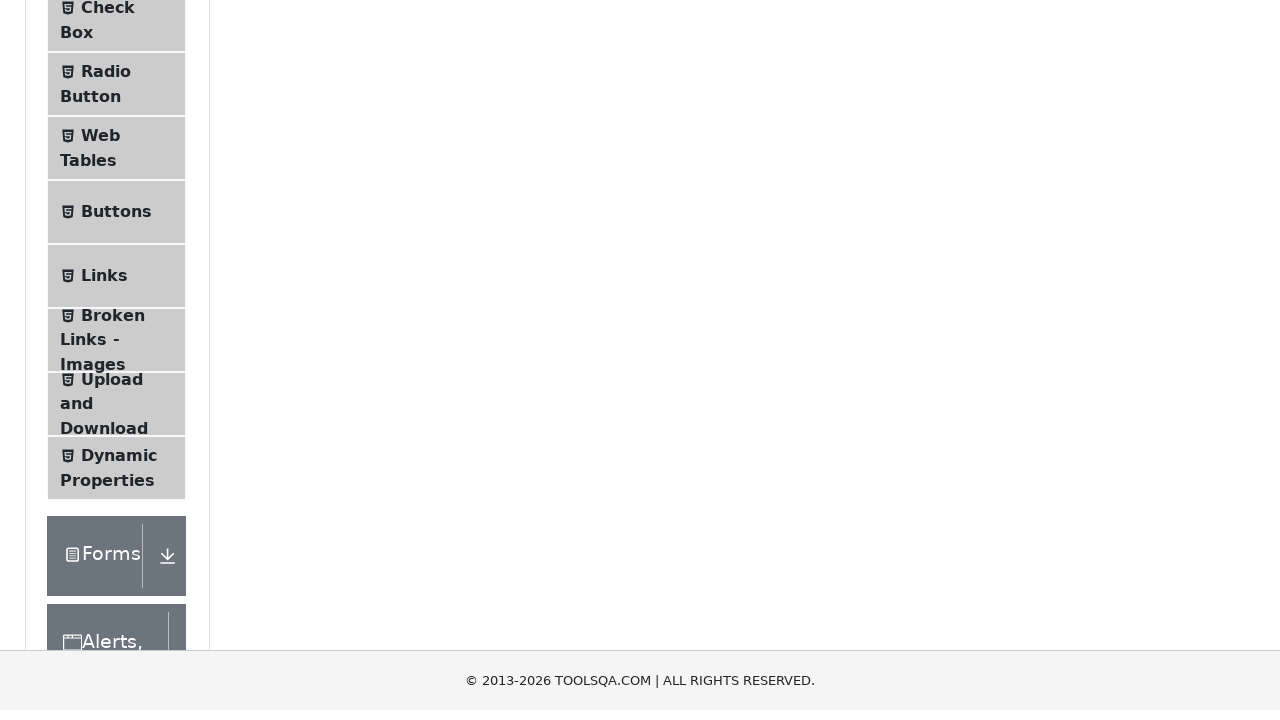

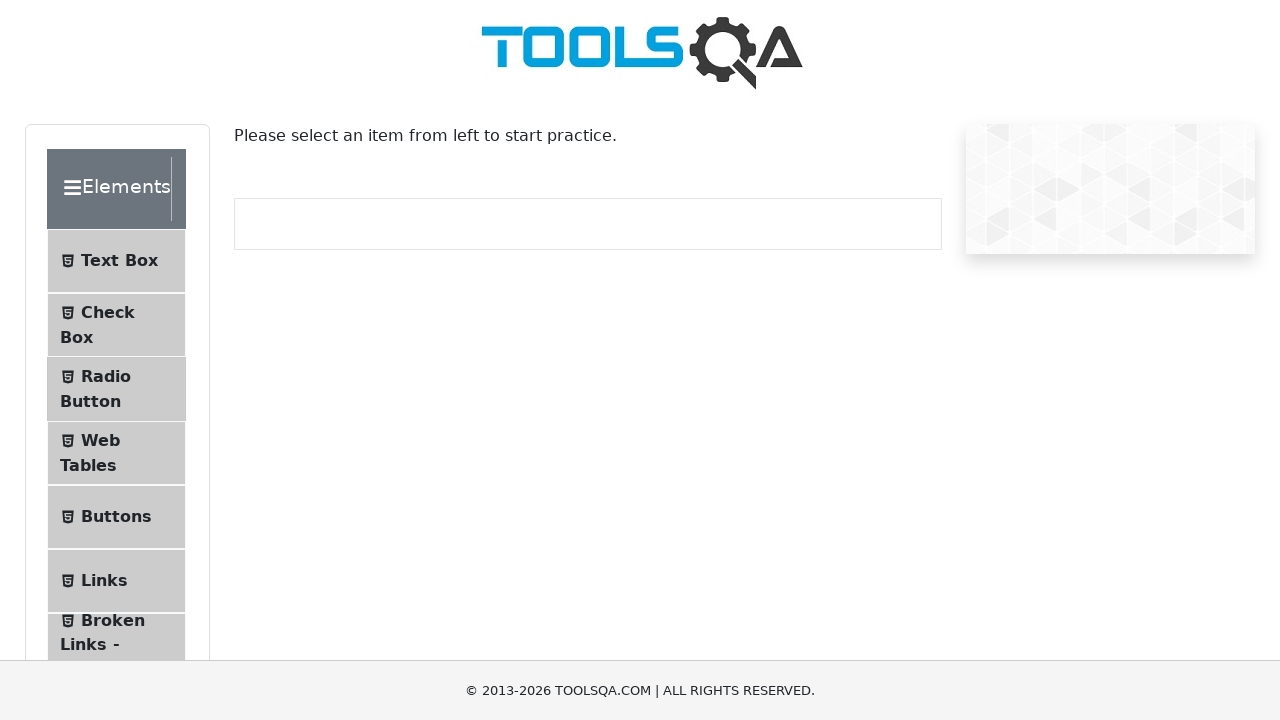